Tests browser wait functionality by clicking a "New Tab" button after waiting for it to be visible, then locating an email input field on a test automation practice page.

Starting URL: https://testautomationpractice.blogspot.com/

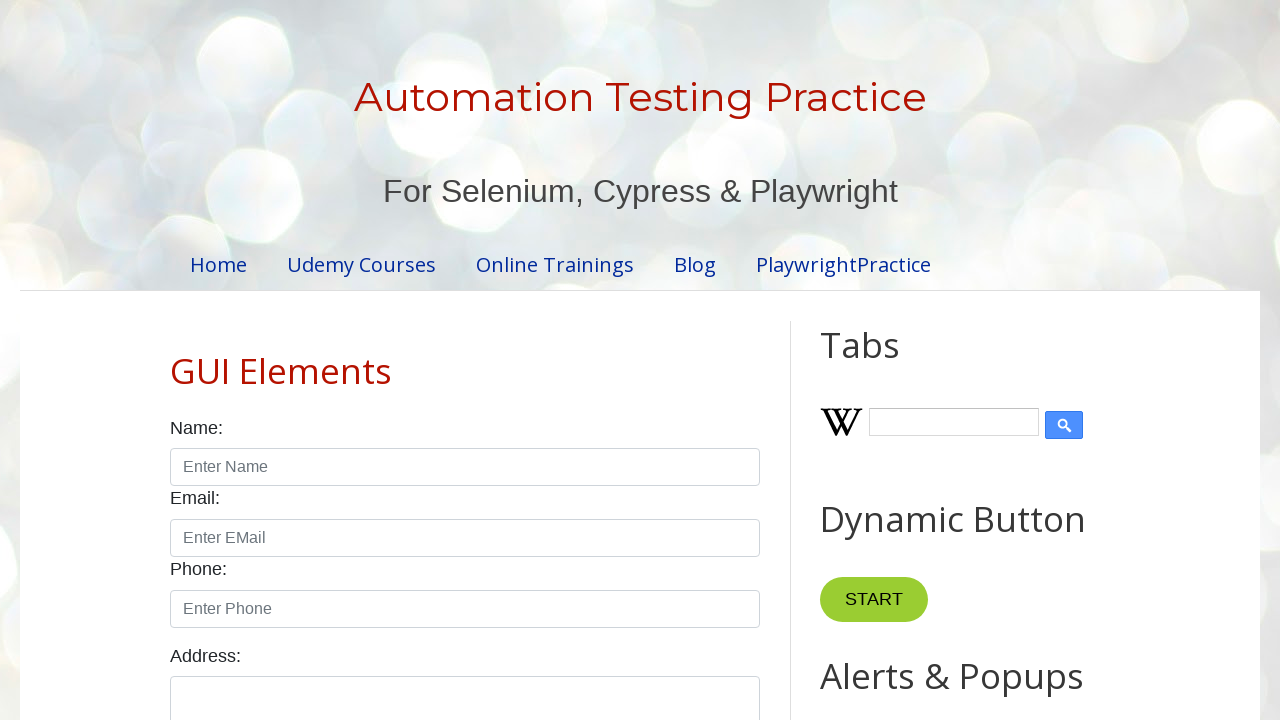

Waited for 'New Tab' button to become visible
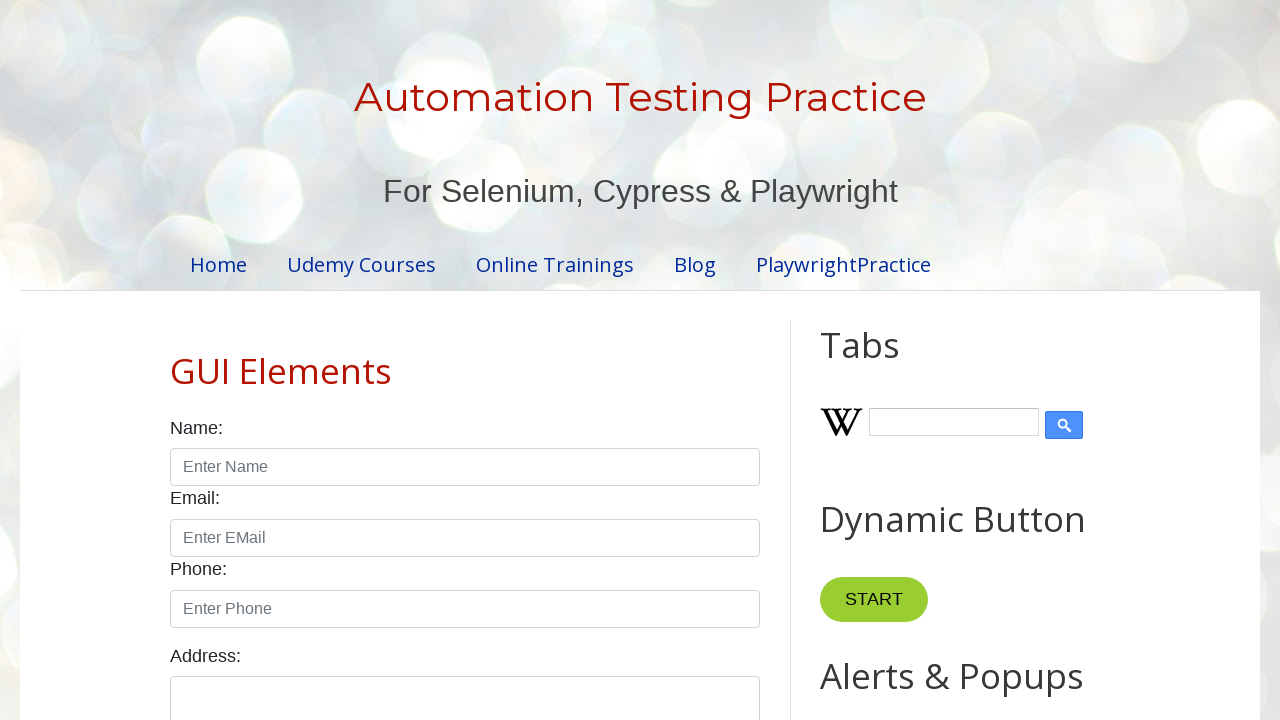

Clicked 'New Tab' button at (880, 361) on xpath=//button[text()='New Tab']
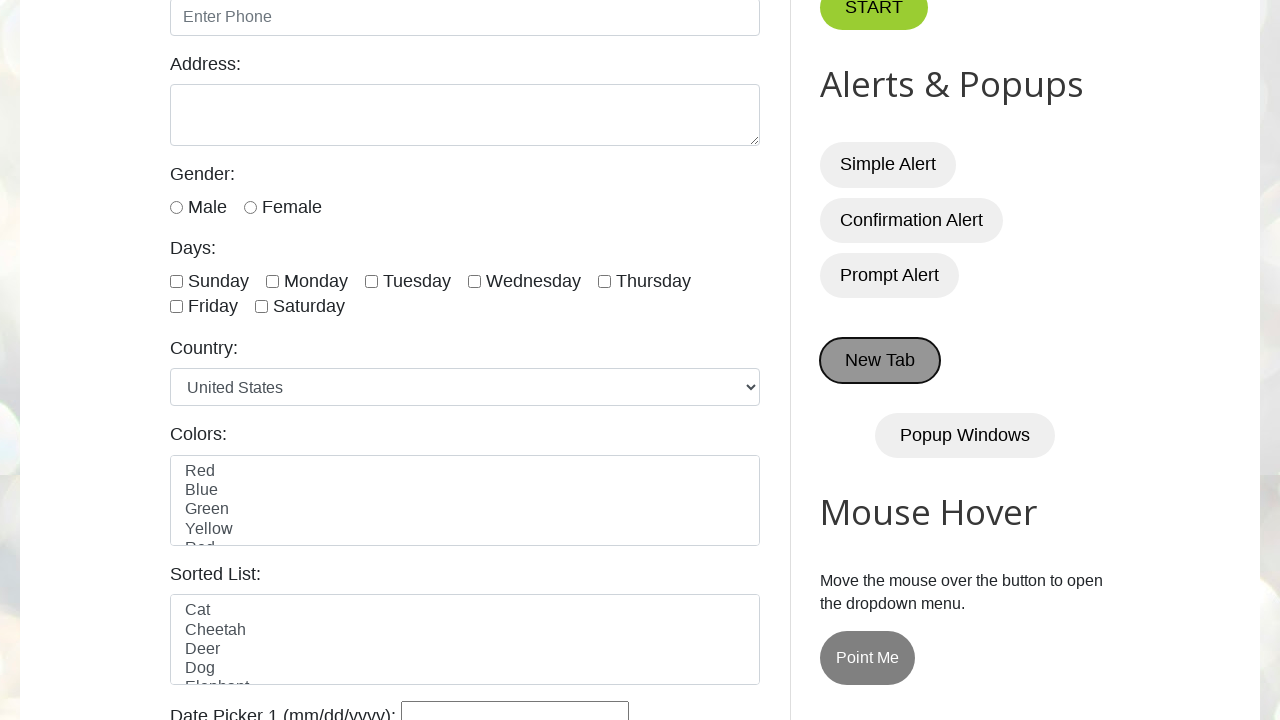

Waited for email input field to become visible
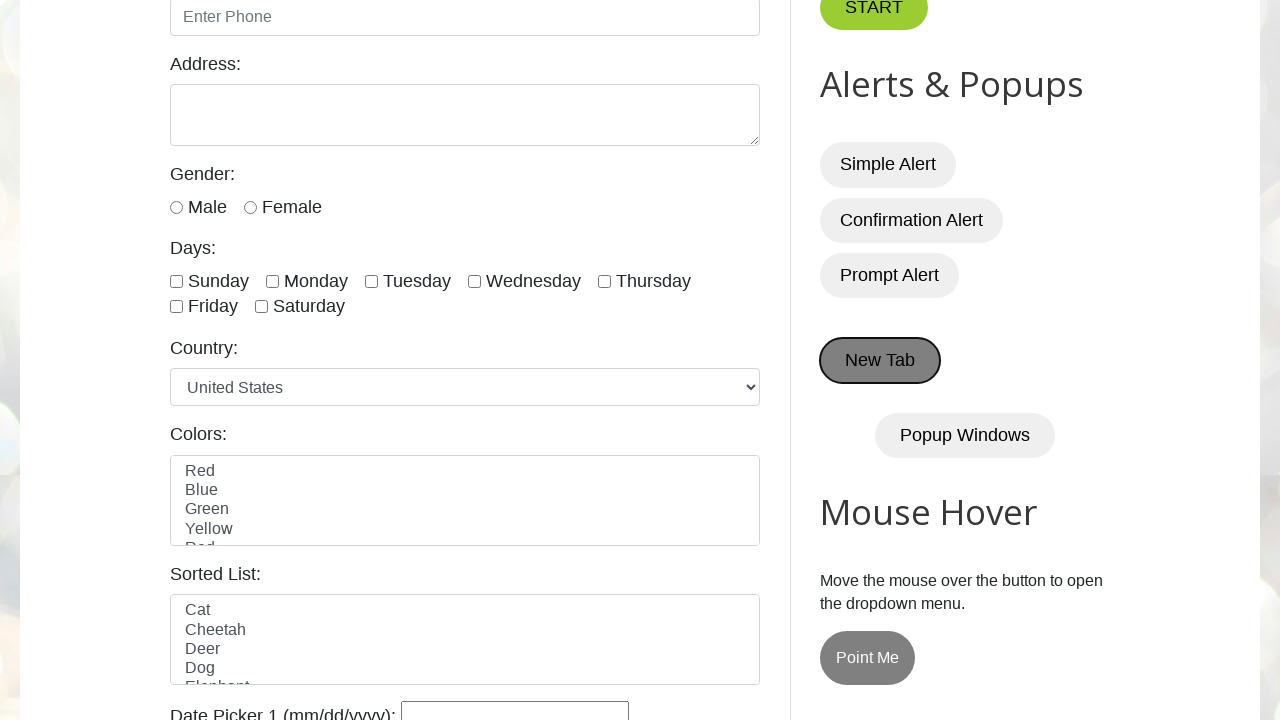

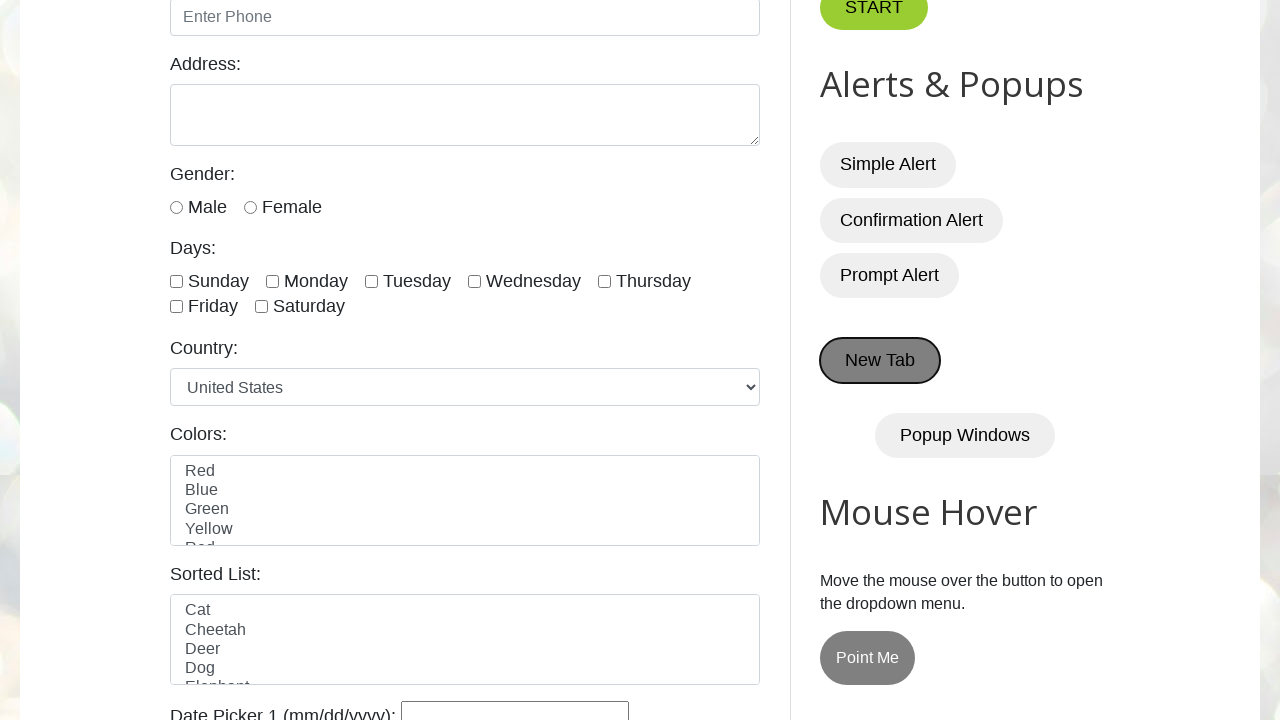